Tests a Chinese typing practice website by focusing on the active element and typing text into it

Starting URL: https://dazi.kukuw.com/?tdsourcetag=s_pctim_aiomsg

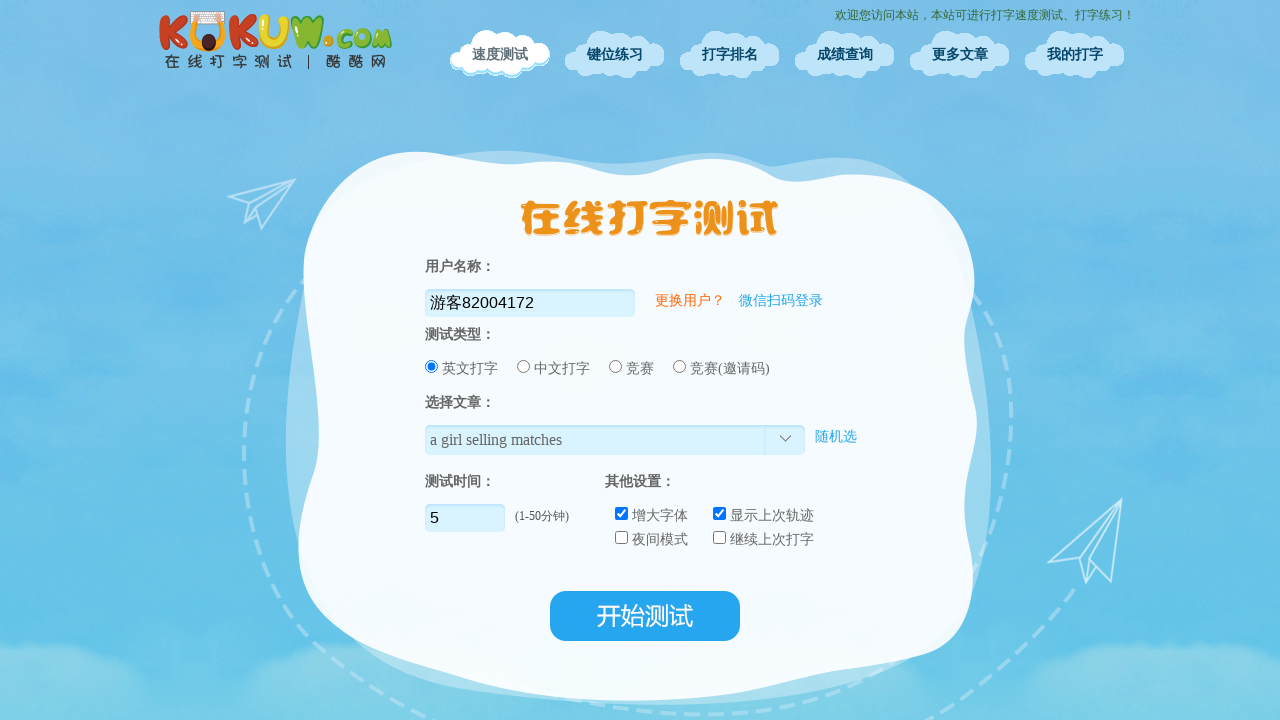

Waited for page to load (networkidle state)
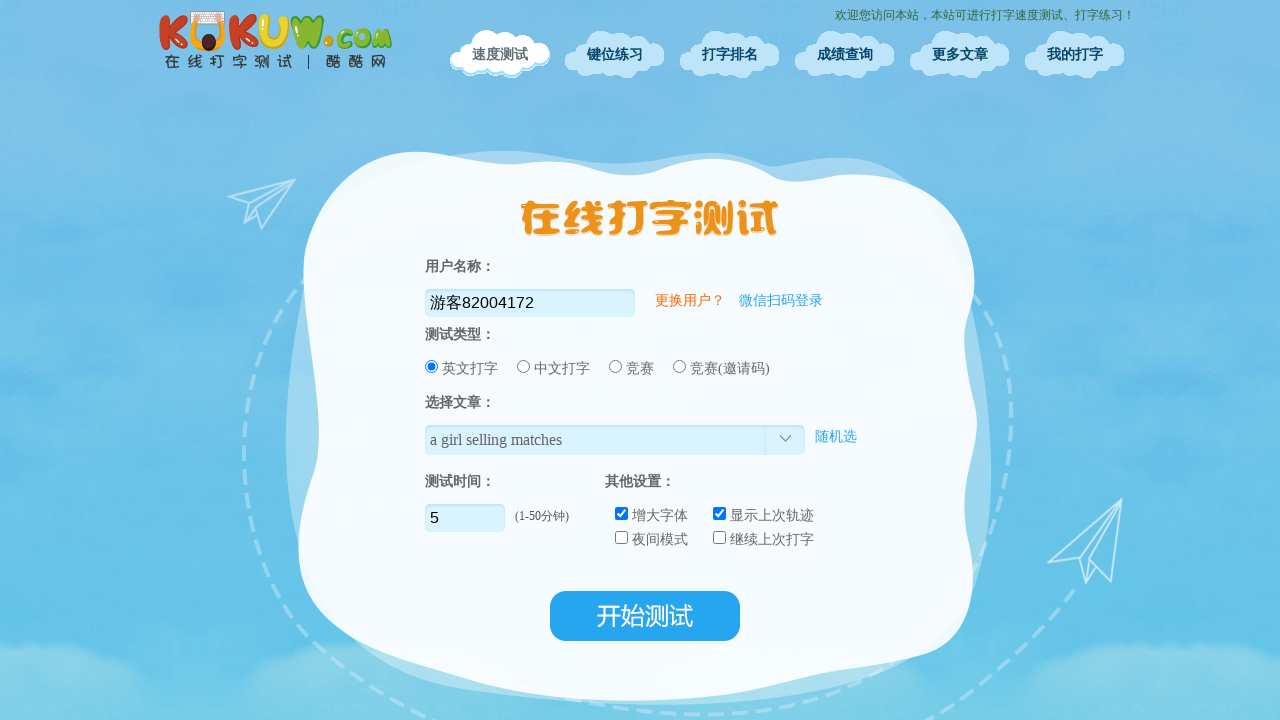

Typed sample text 'Hello World 你好世界' into the active typing area
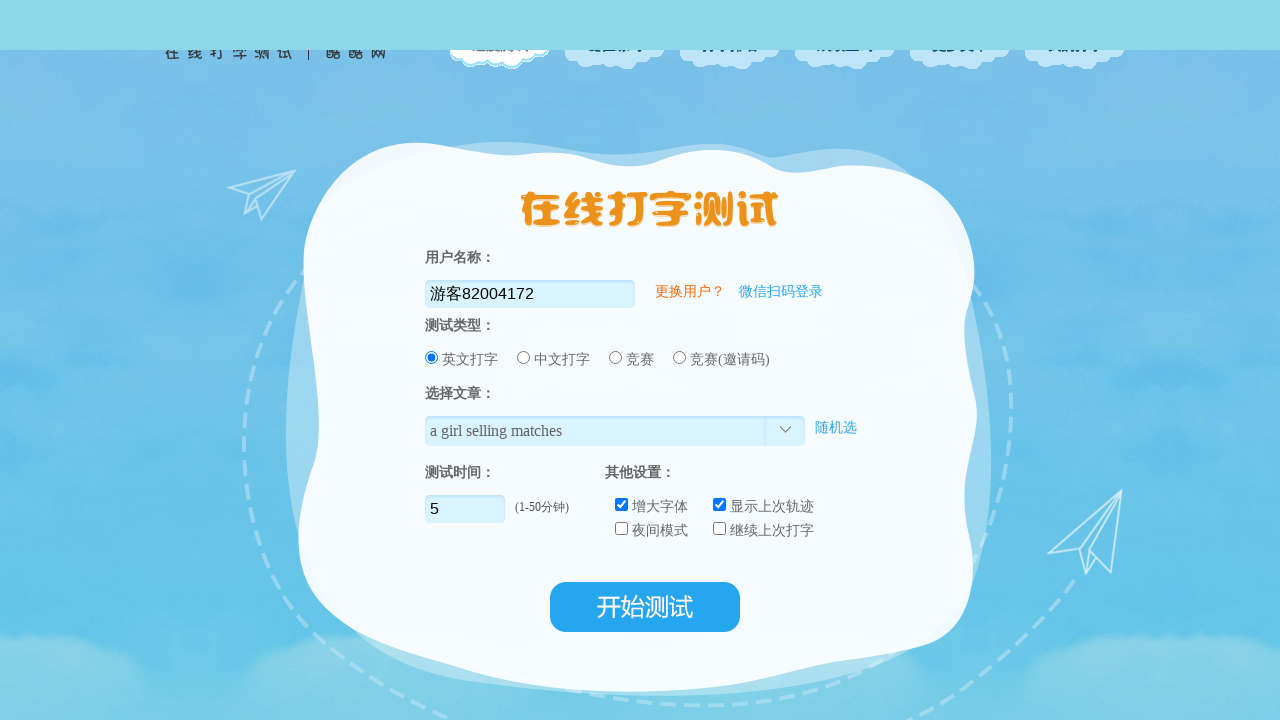

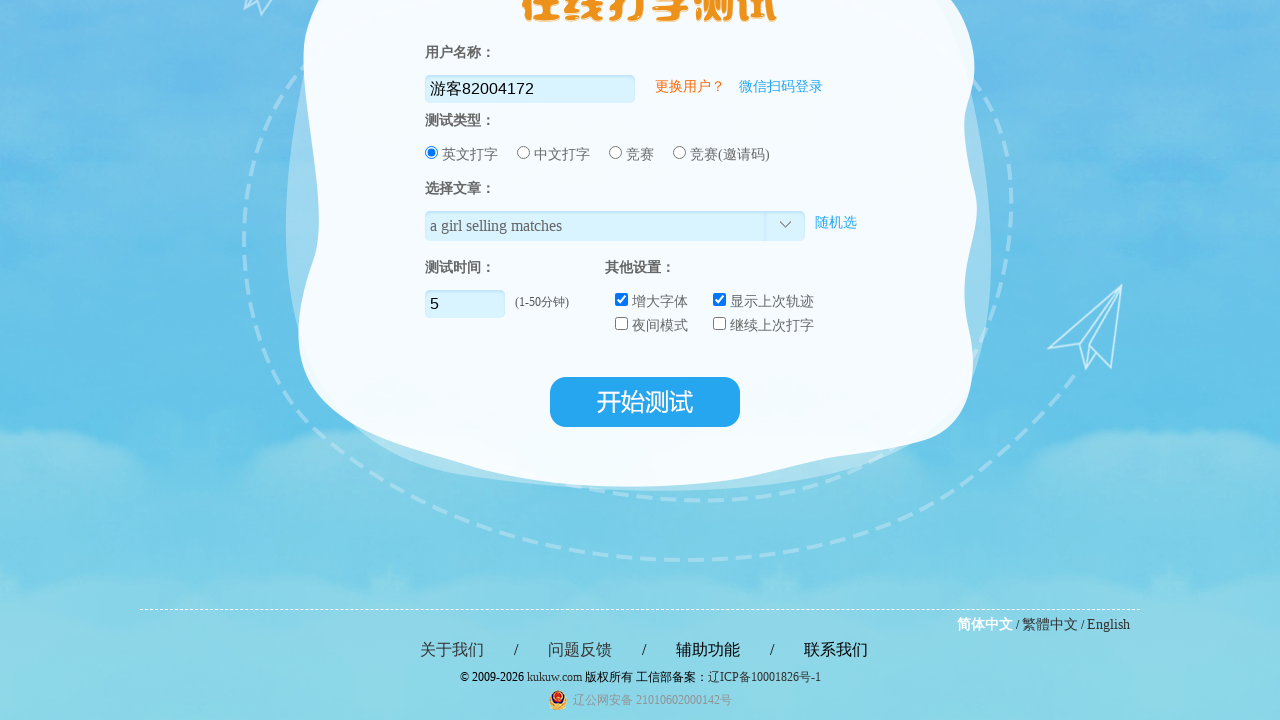